Tests drag and drop functionality on the jQuery UI demo page by switching to an iframe and dragging an element onto a droppable target

Starting URL: https://jqueryui.com/droppable/

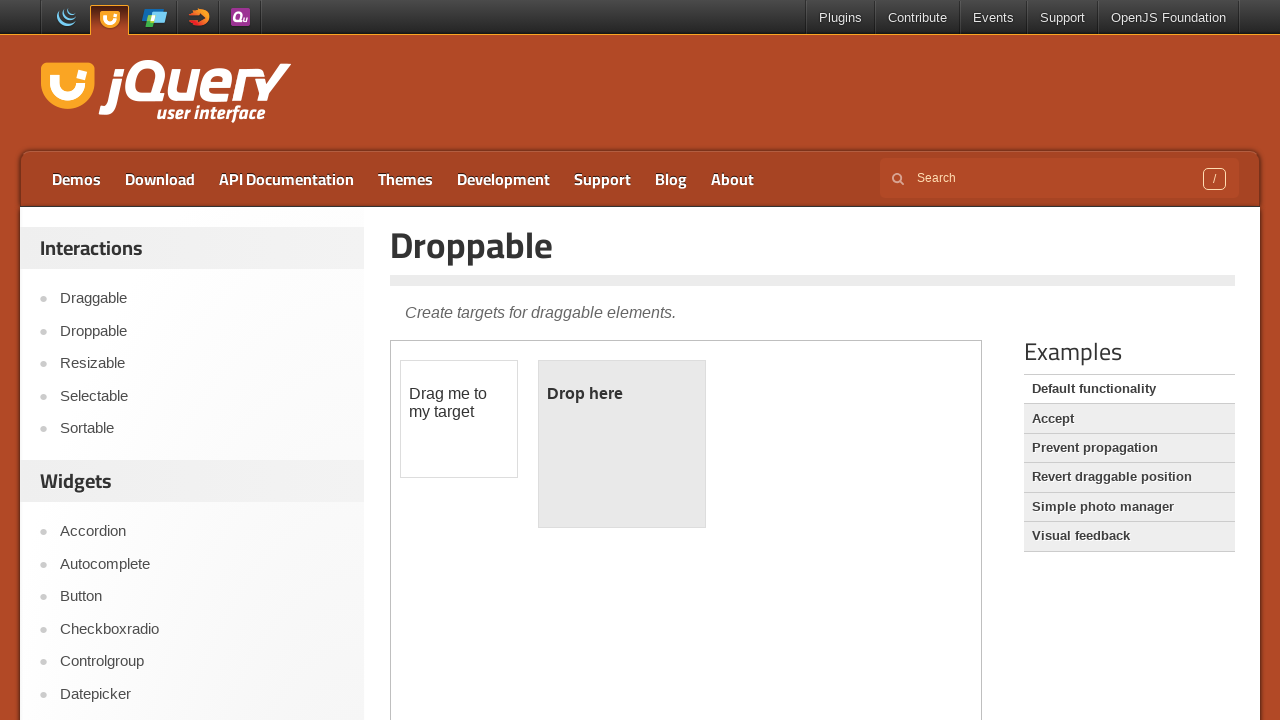

Located iframe with class demo-frame
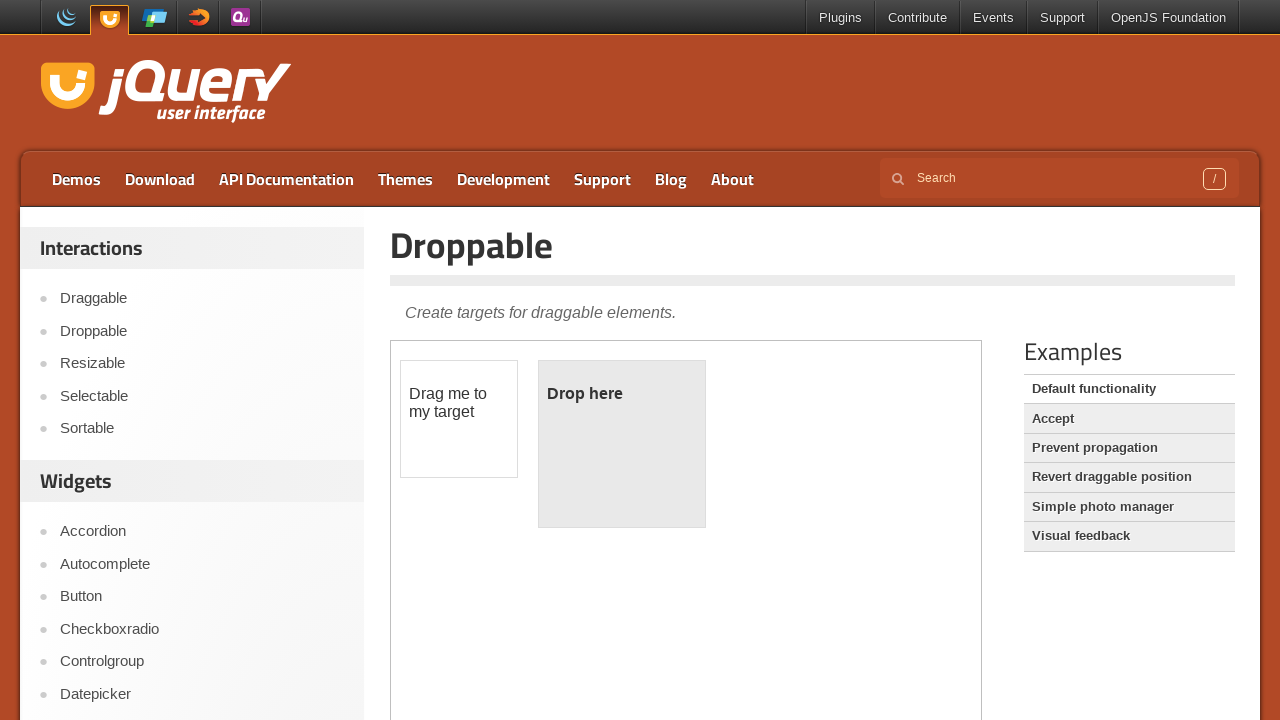

Located draggable element with id 'draggable' within iframe
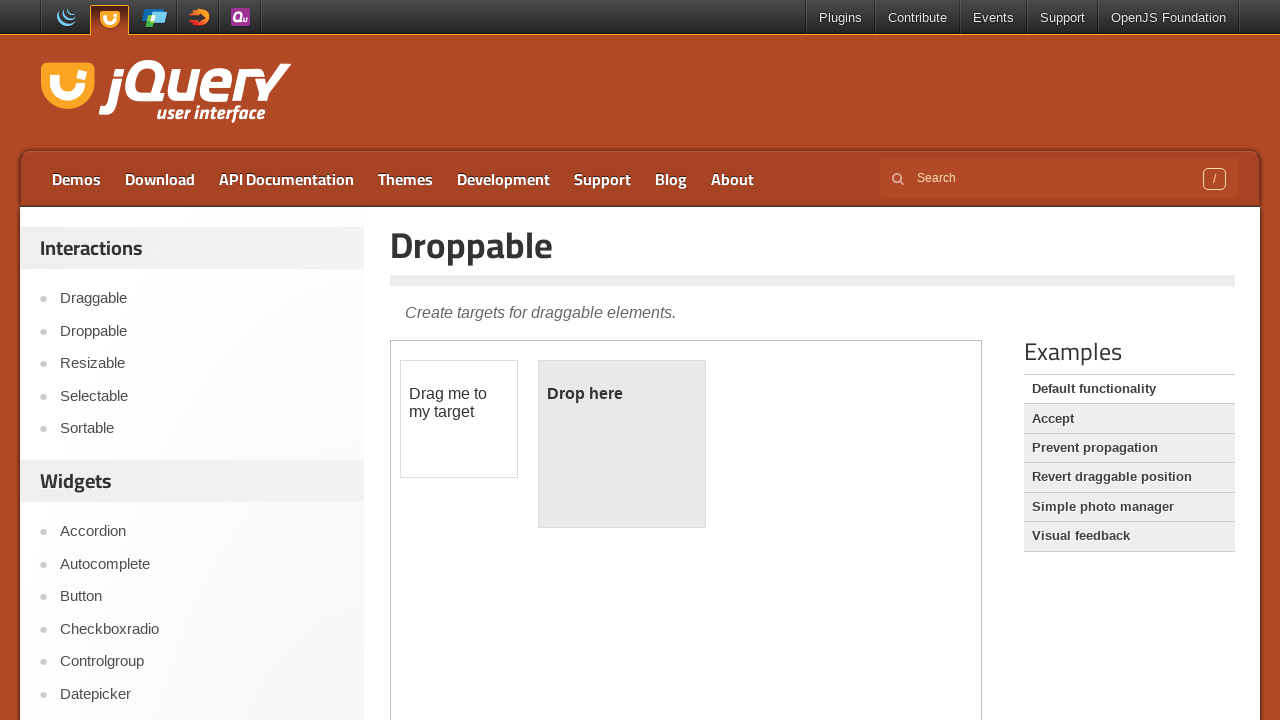

Located droppable element with id 'droppable' within iframe
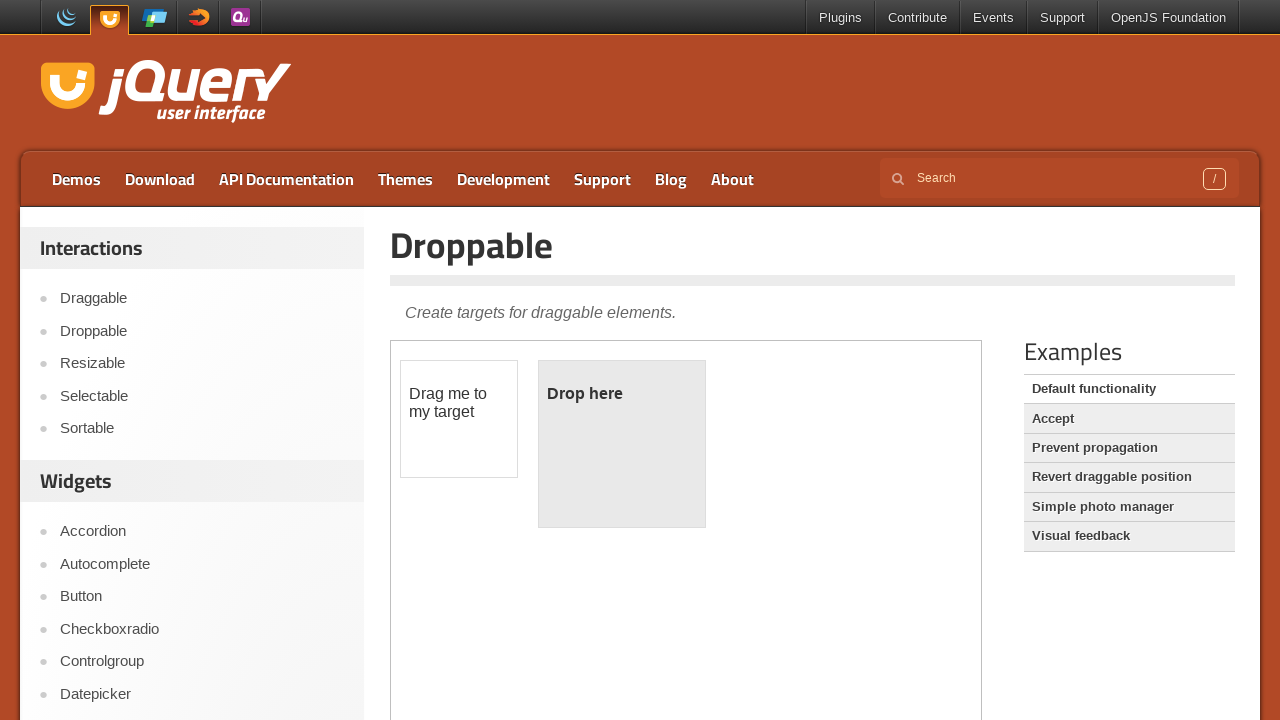

Waited for draggable element to become visible
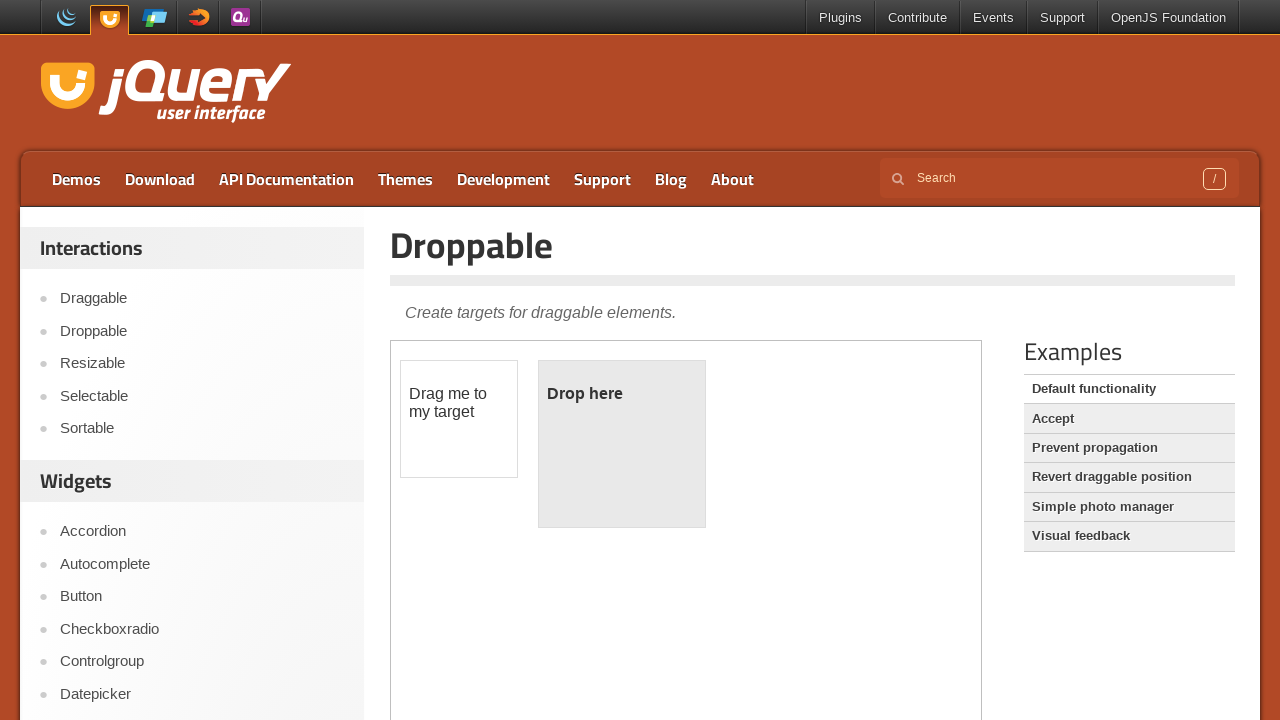

Waited for droppable element to become visible
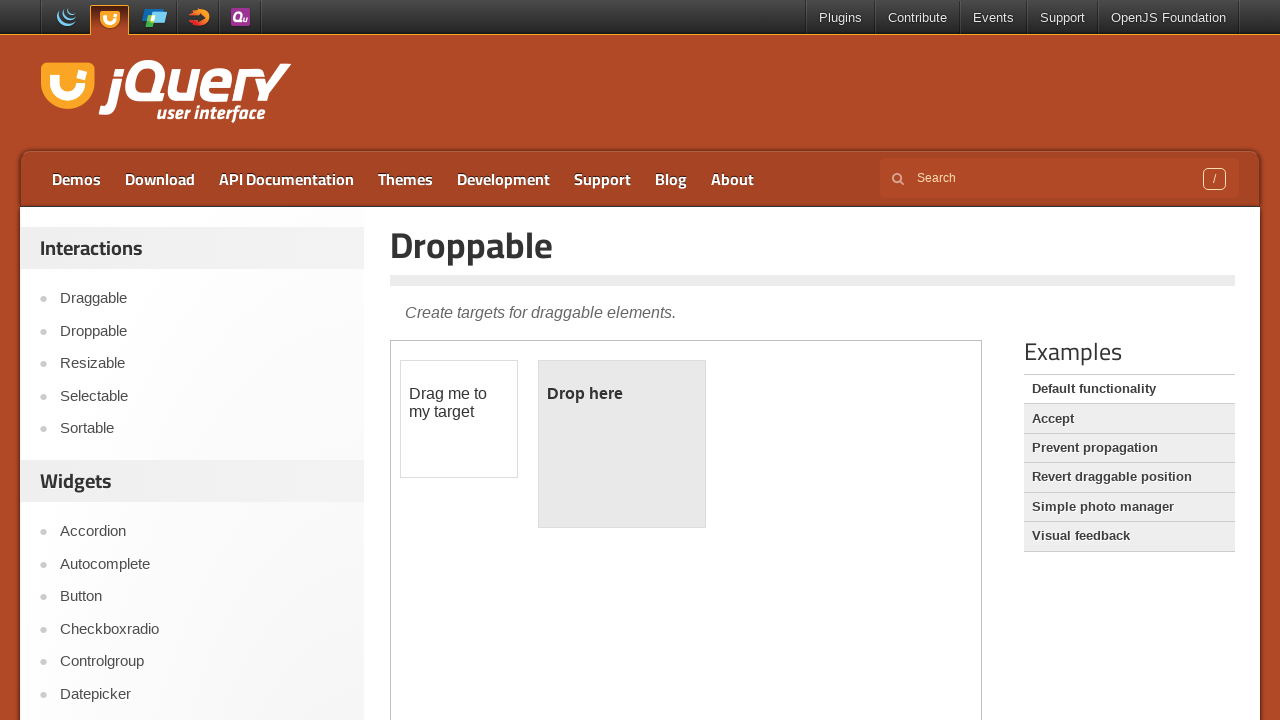

Dragged draggable element onto droppable target at (622, 444)
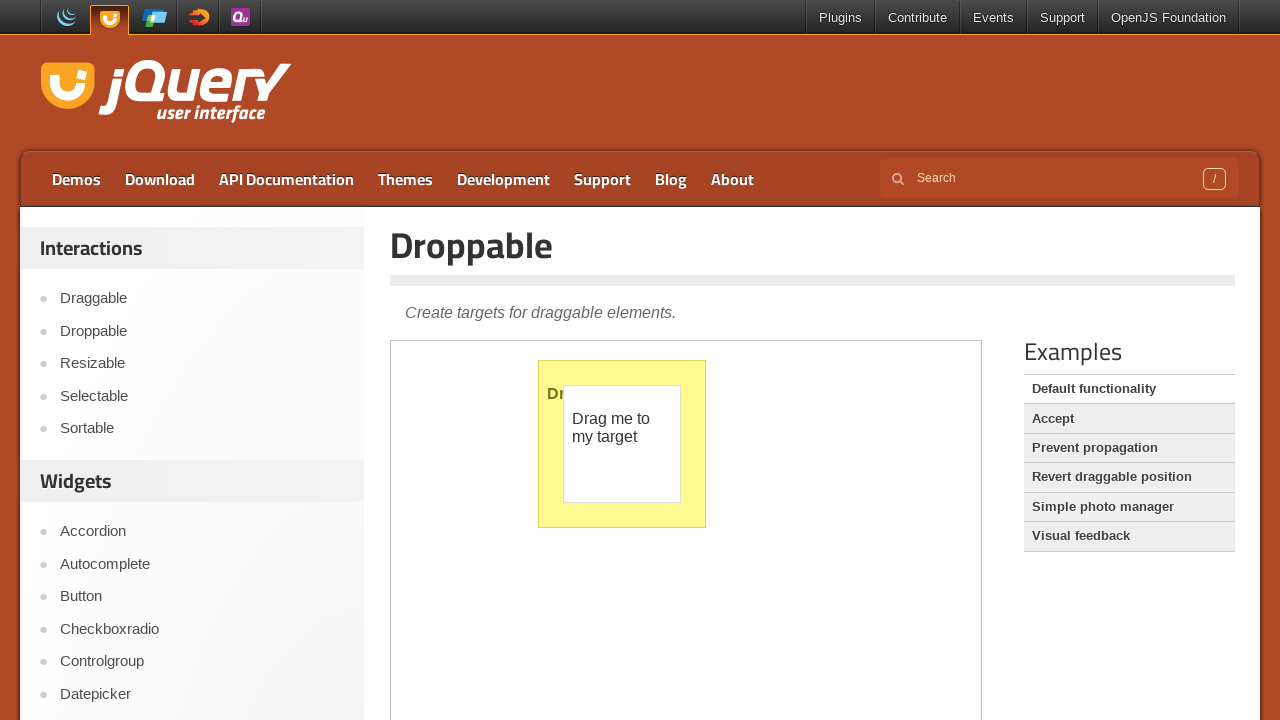

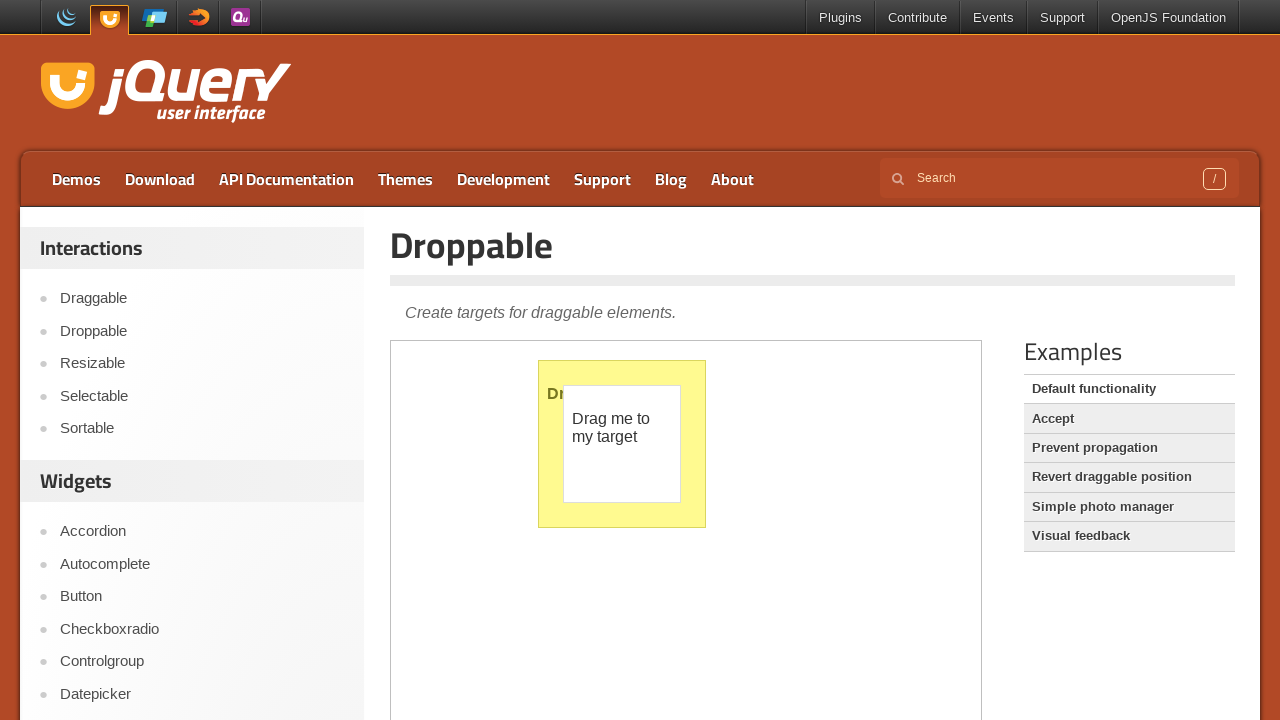